Searches for a city on AccuWeather by entering a city name in the search field, pressing enter, and clicking on the first search result.

Starting URL: https://www.accuweather.com/

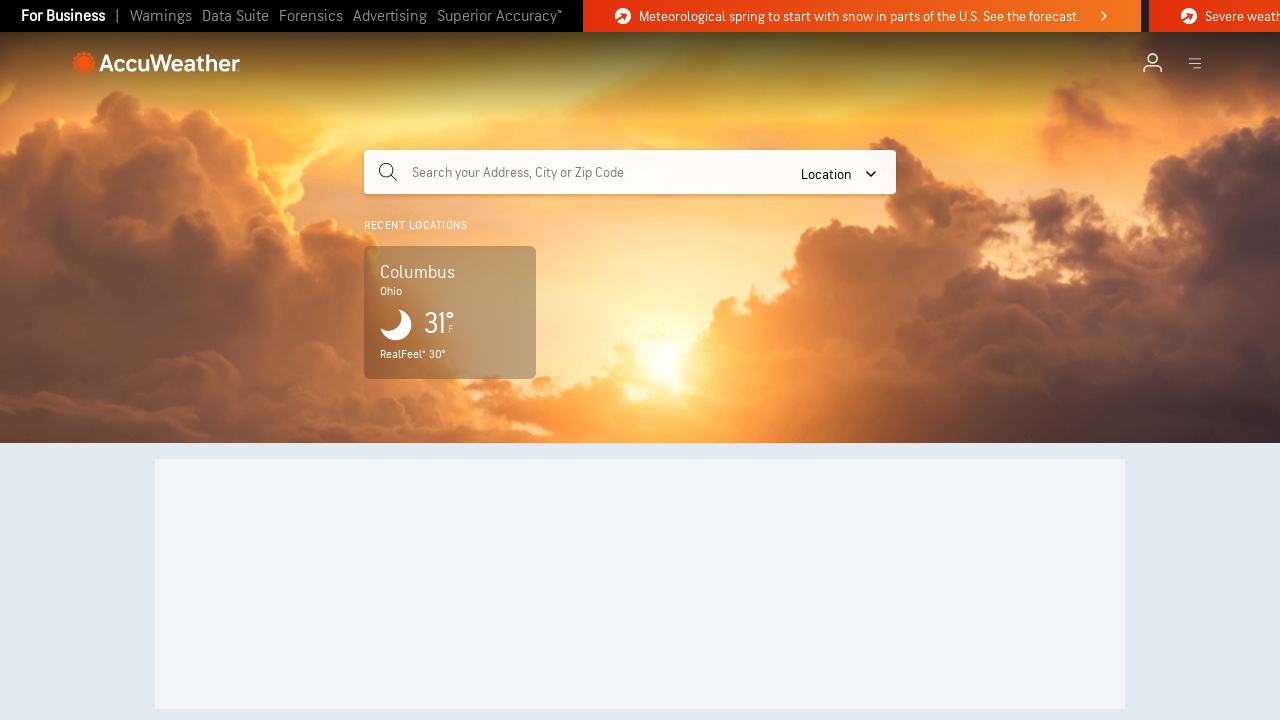

Search input field loaded
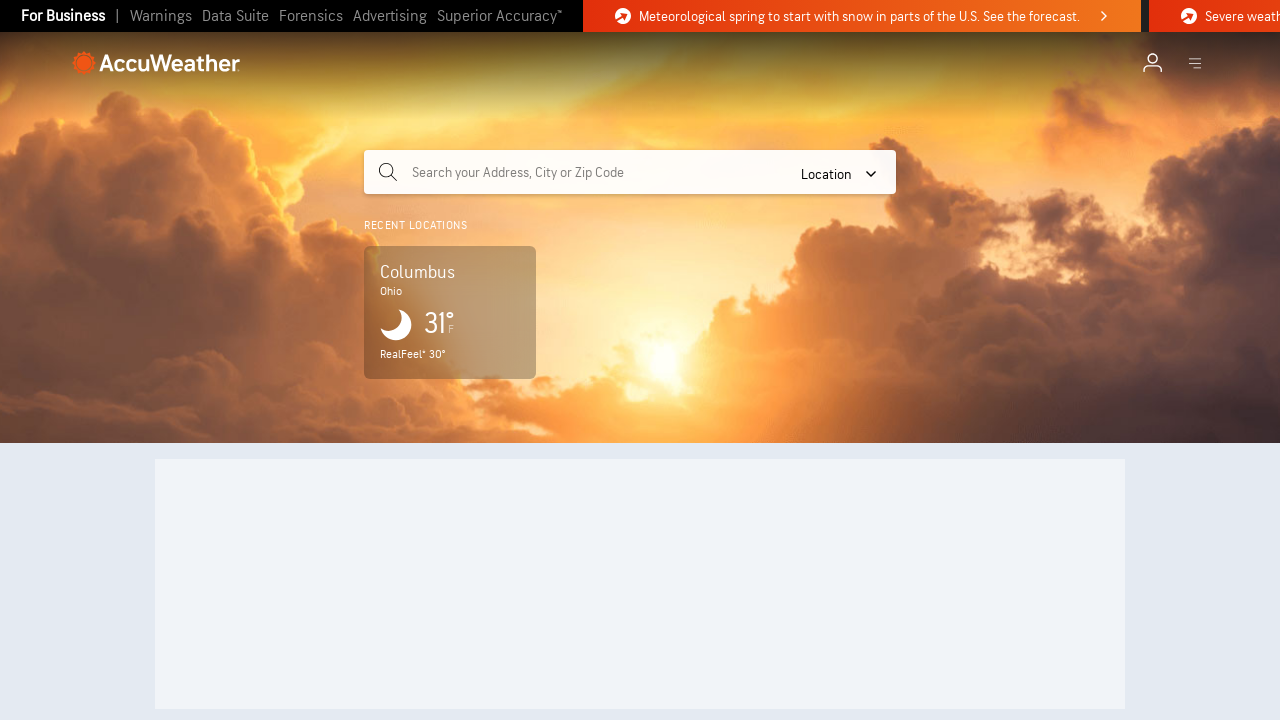

Entered 'Seattle' in search field on .search-input
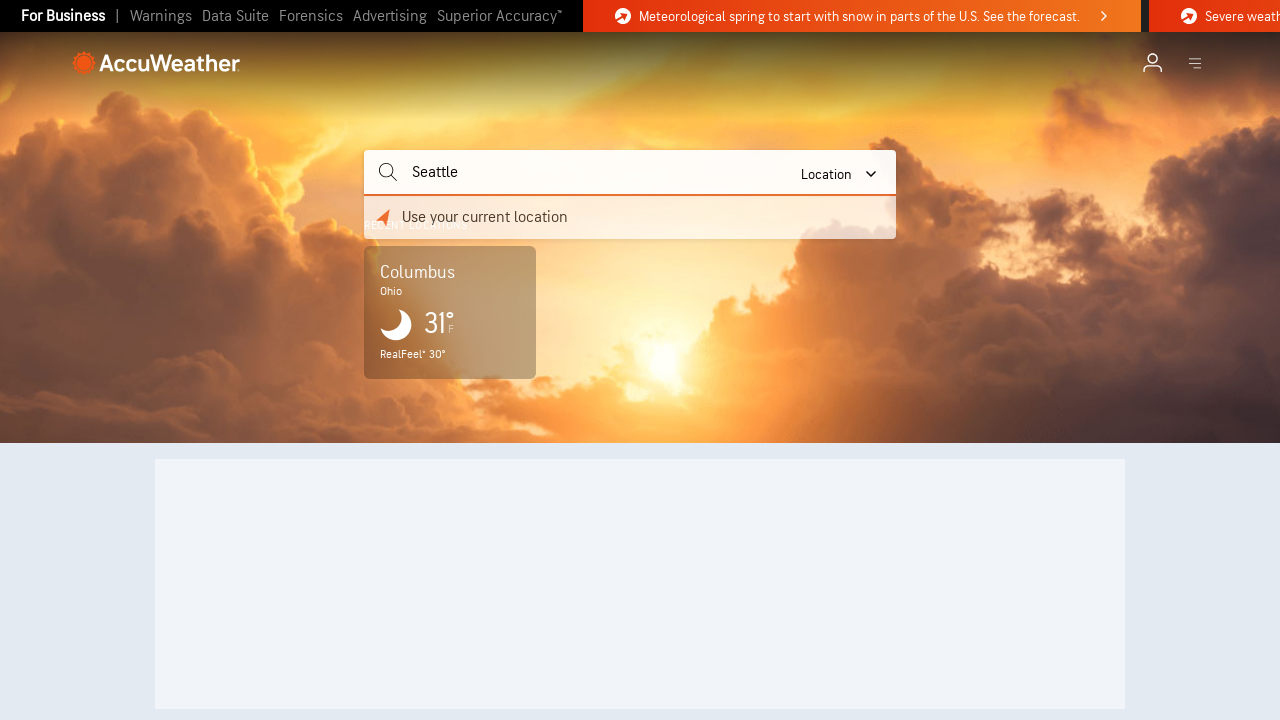

Pressed Enter to search for Seattle on .search-input
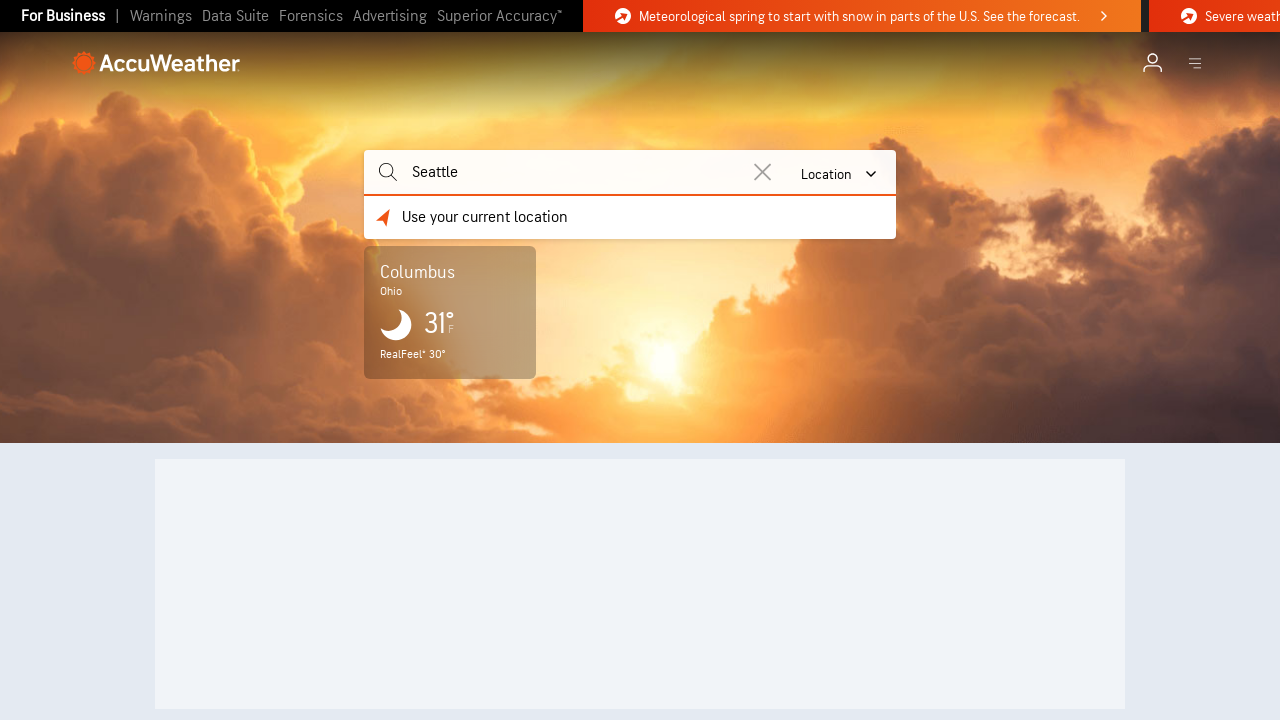

First search result loaded
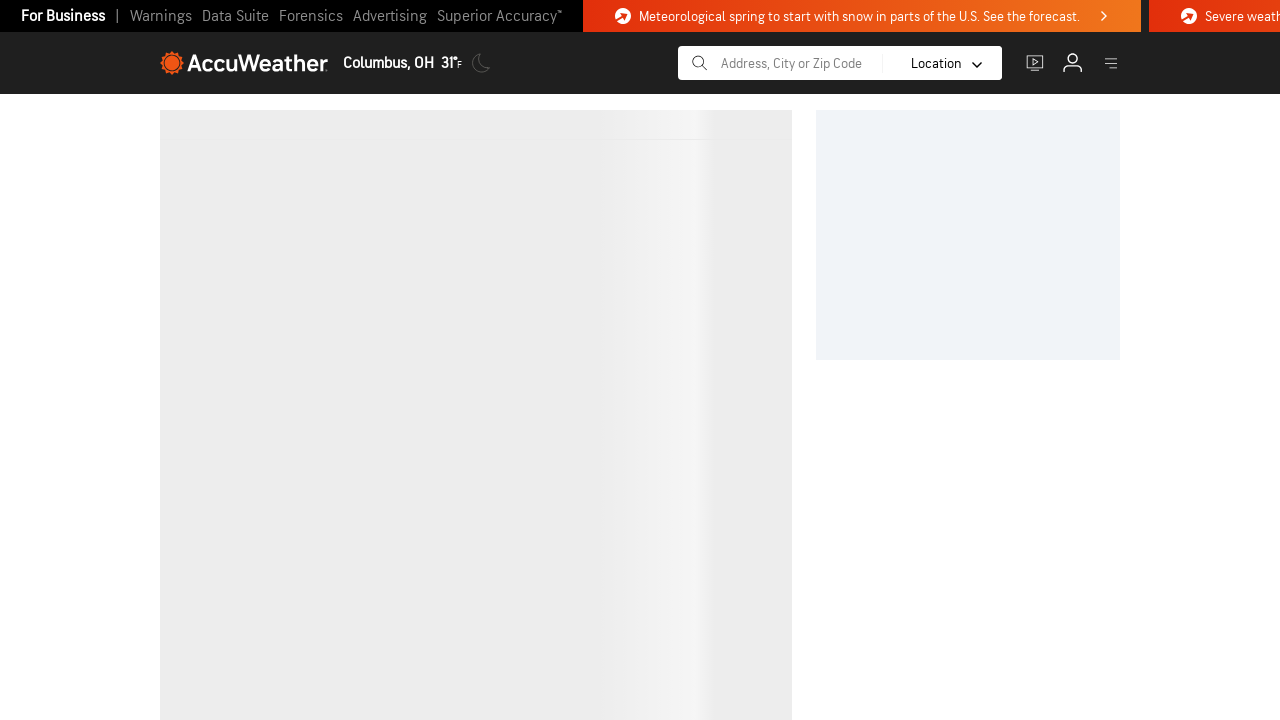

Clicked first search result for Seattle
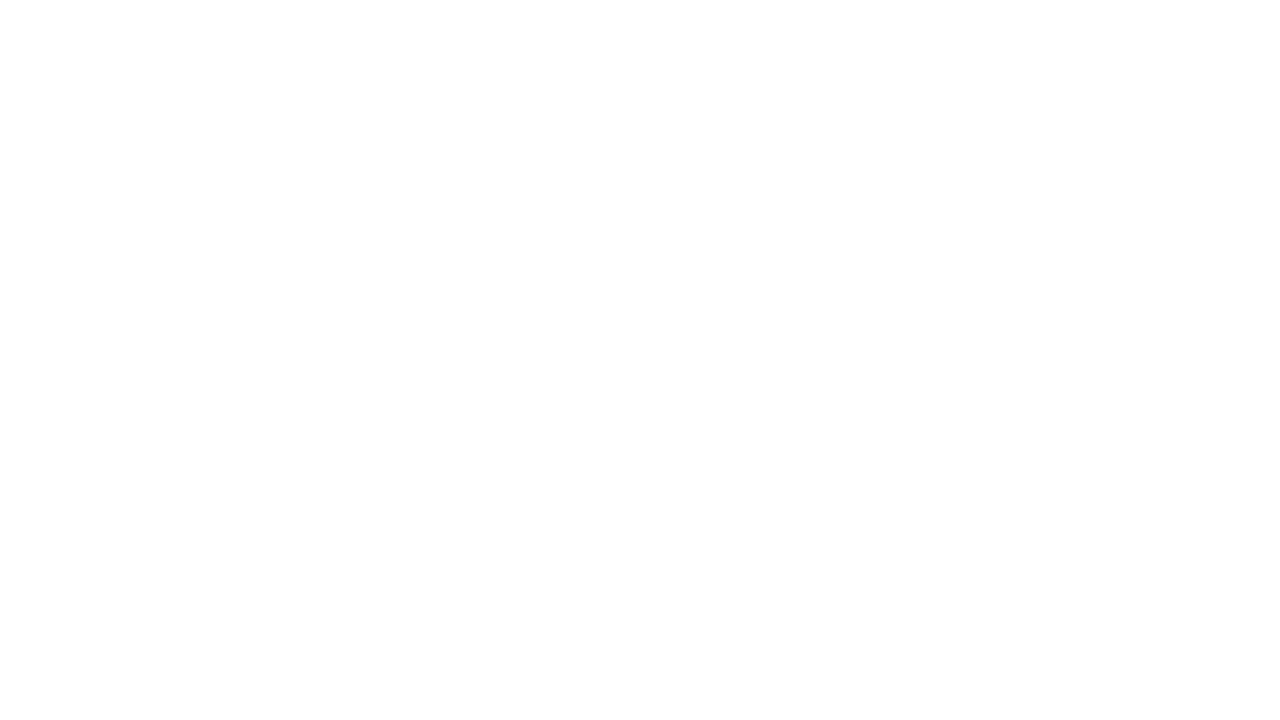

Location page fully loaded
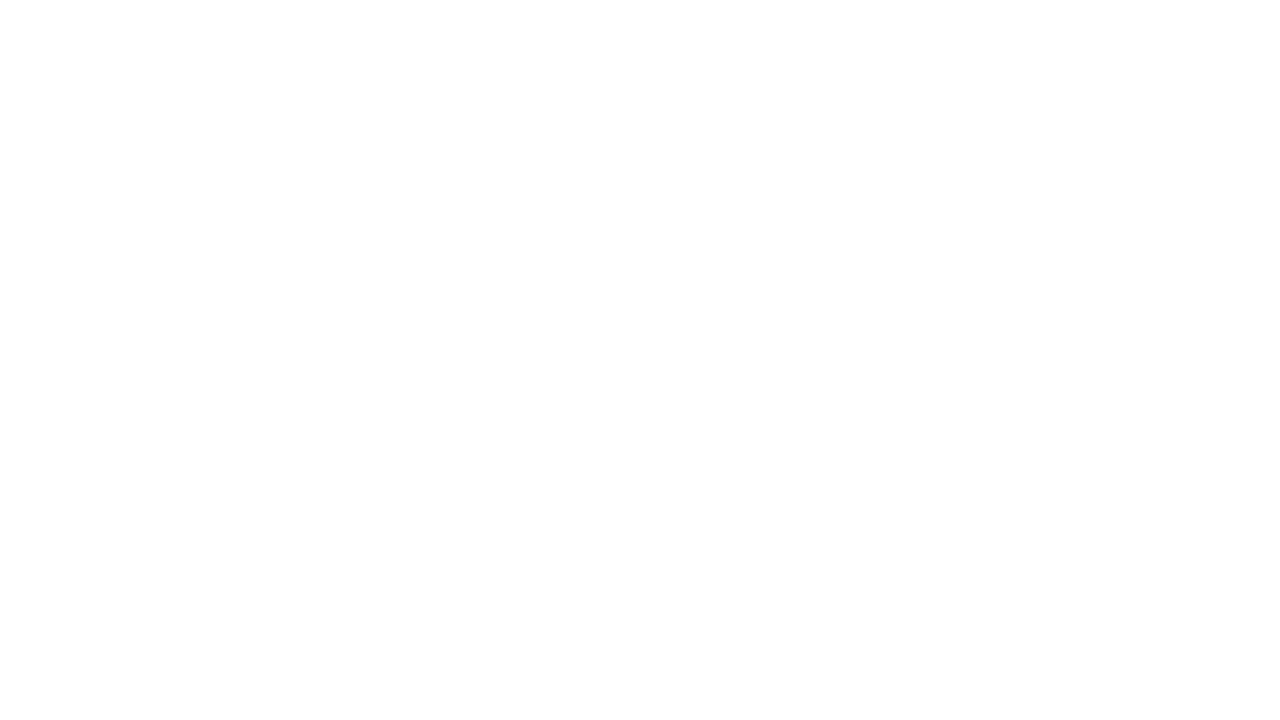

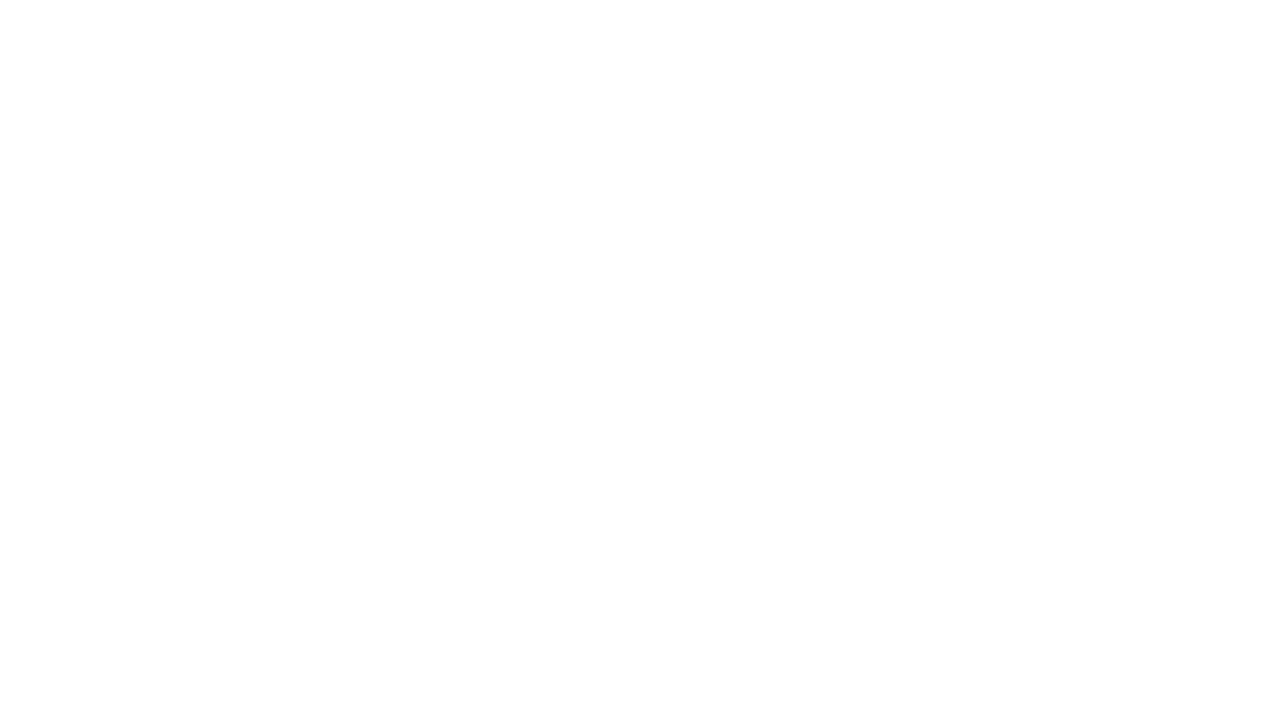